Tests that the first name field does not accept special characters by entering invalid symbols

Starting URL: http://adjiva.com/qa-test/

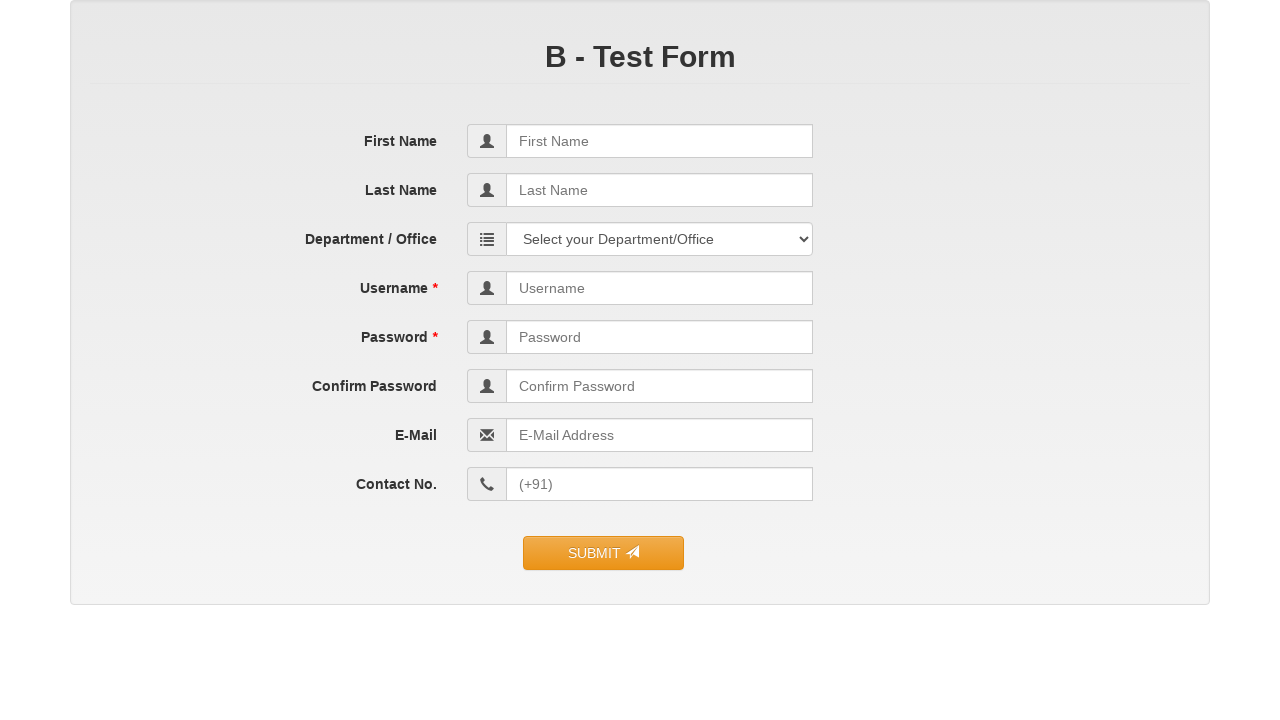

Navigated to the QA test page
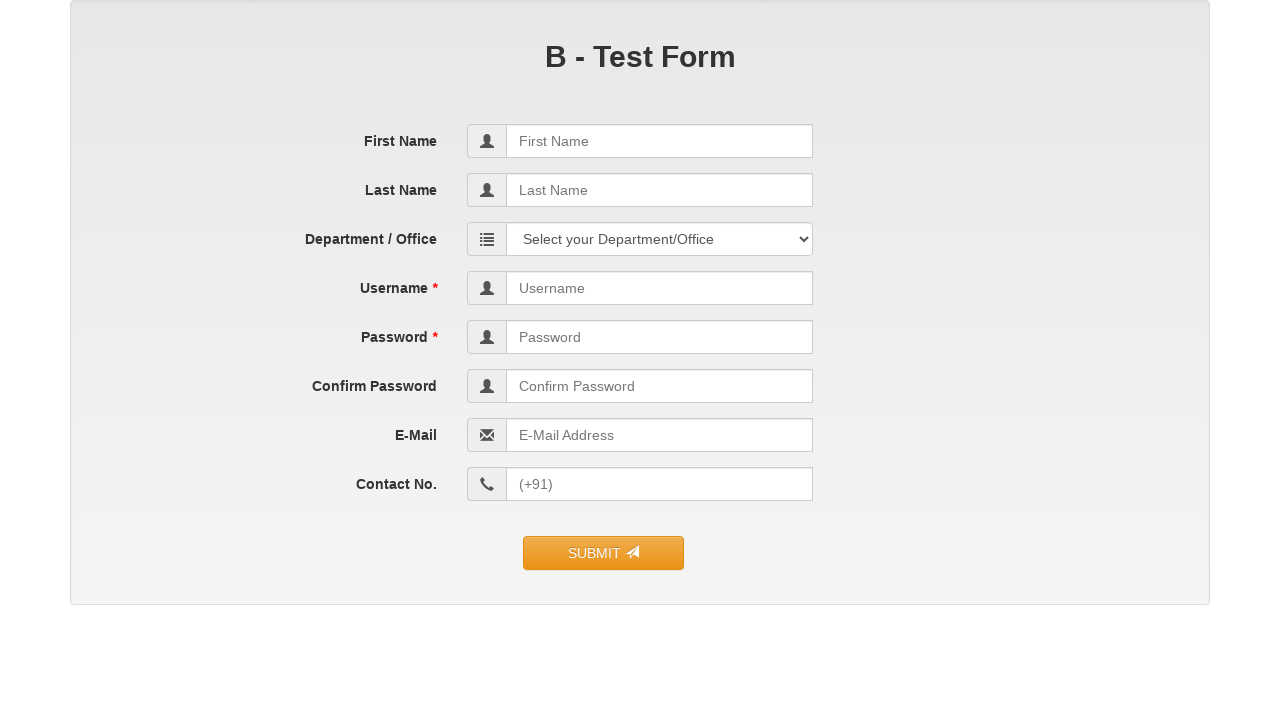

Entered special characters '&&&&@@@@@@***' in the first name field on //*[@id="contact_form"]/fieldset/div[1]/div/div/input
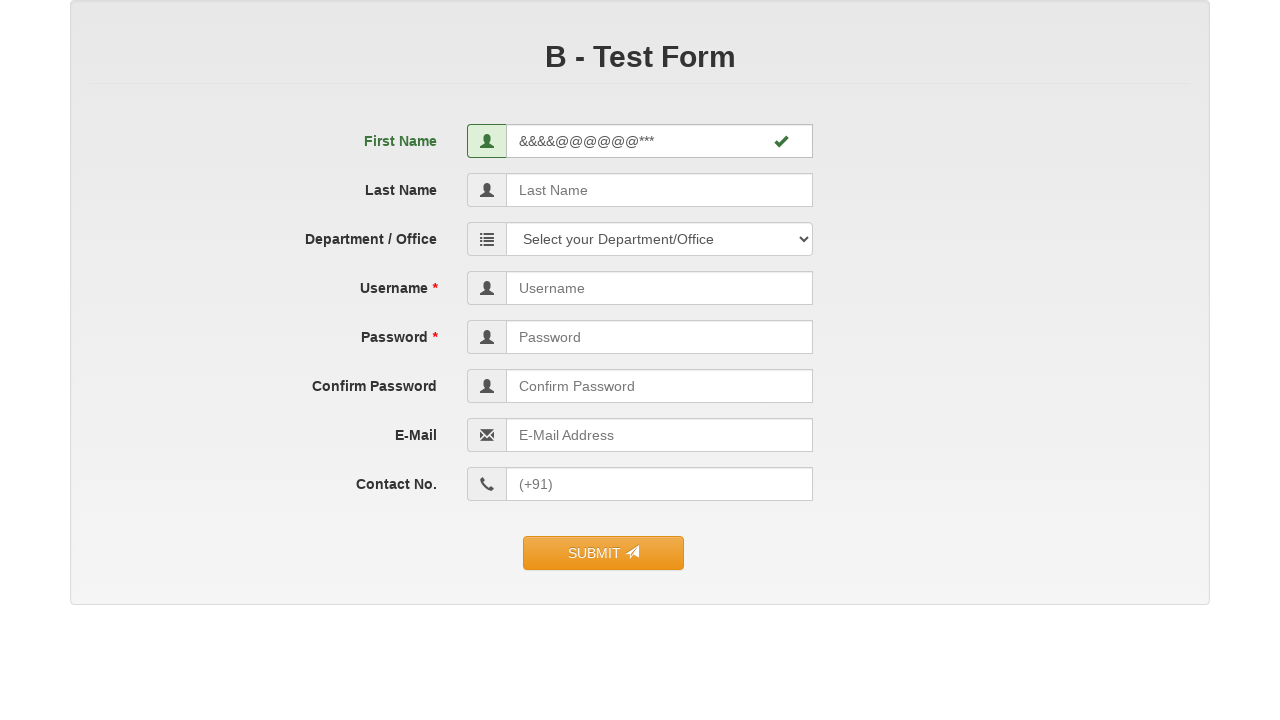

Clicked the submit button to trigger validation at (640, 543) on //*[@id="contact_form"]/fieldset/div[10]/div
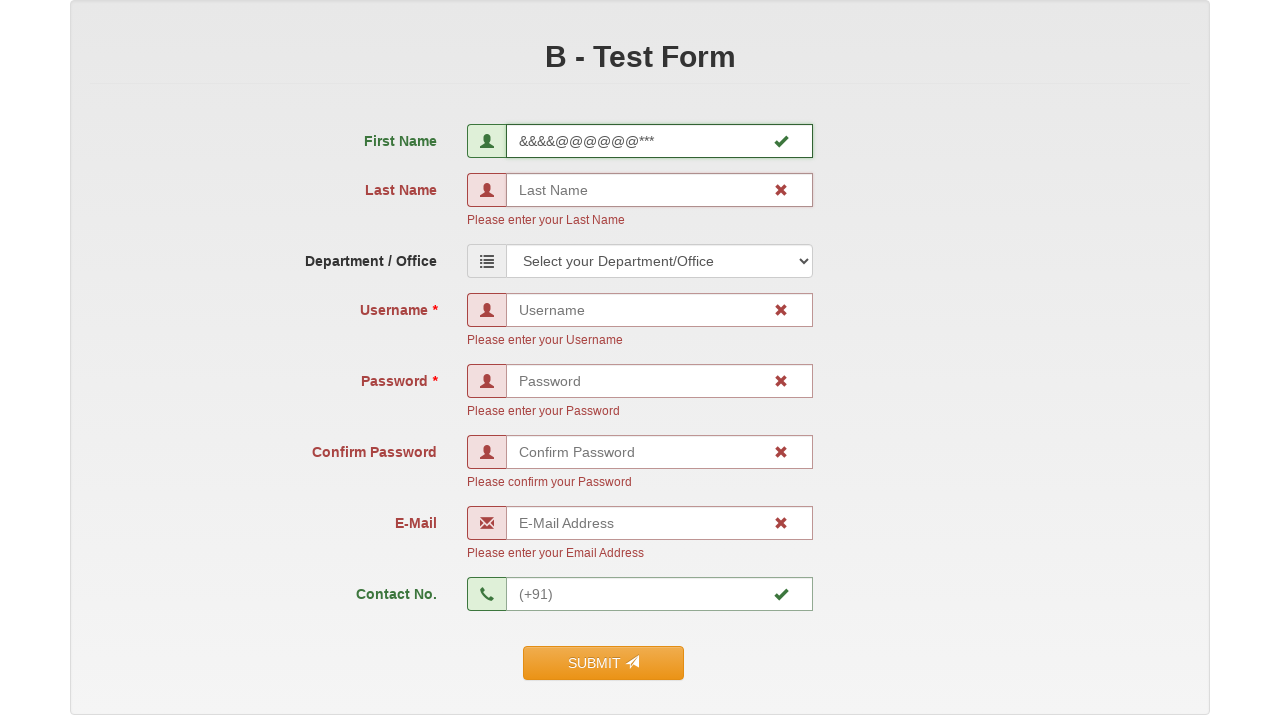

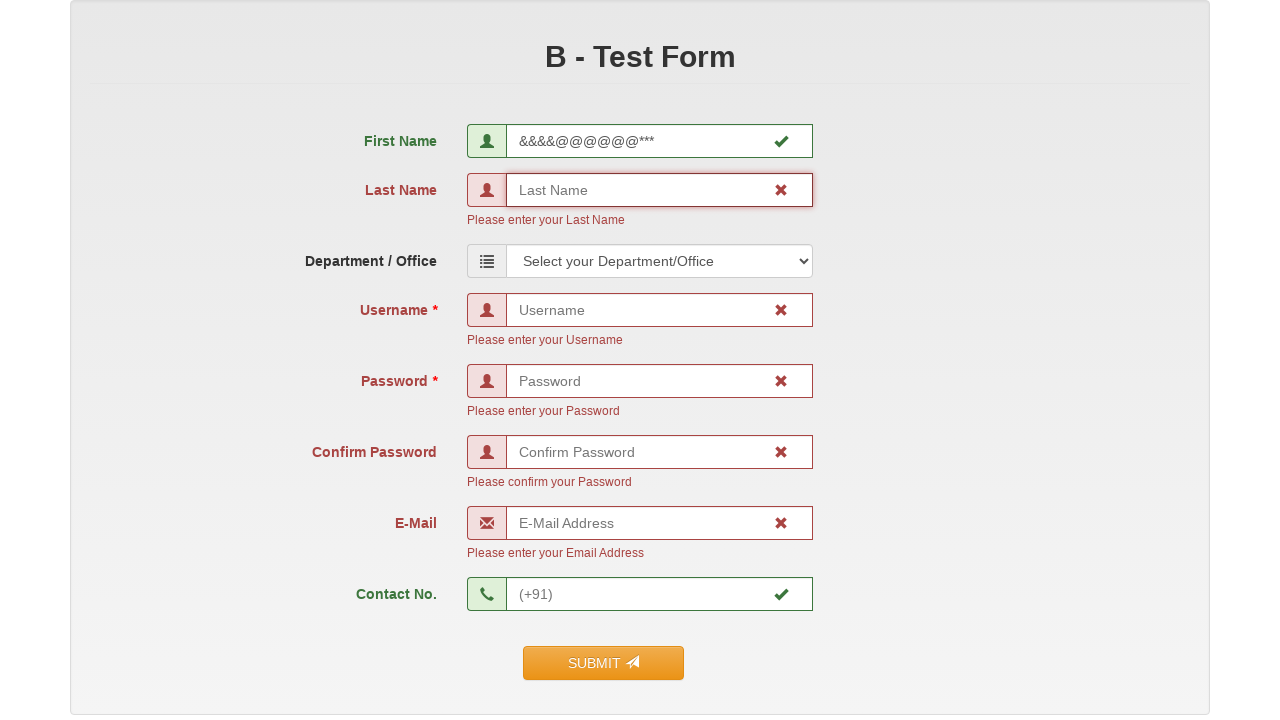